Tests that clicking cancel dismisses an error message that was shown for an invalid name field

Starting URL: https://devmountain-qa.github.io/employee-manager/1.2_Version/index.html

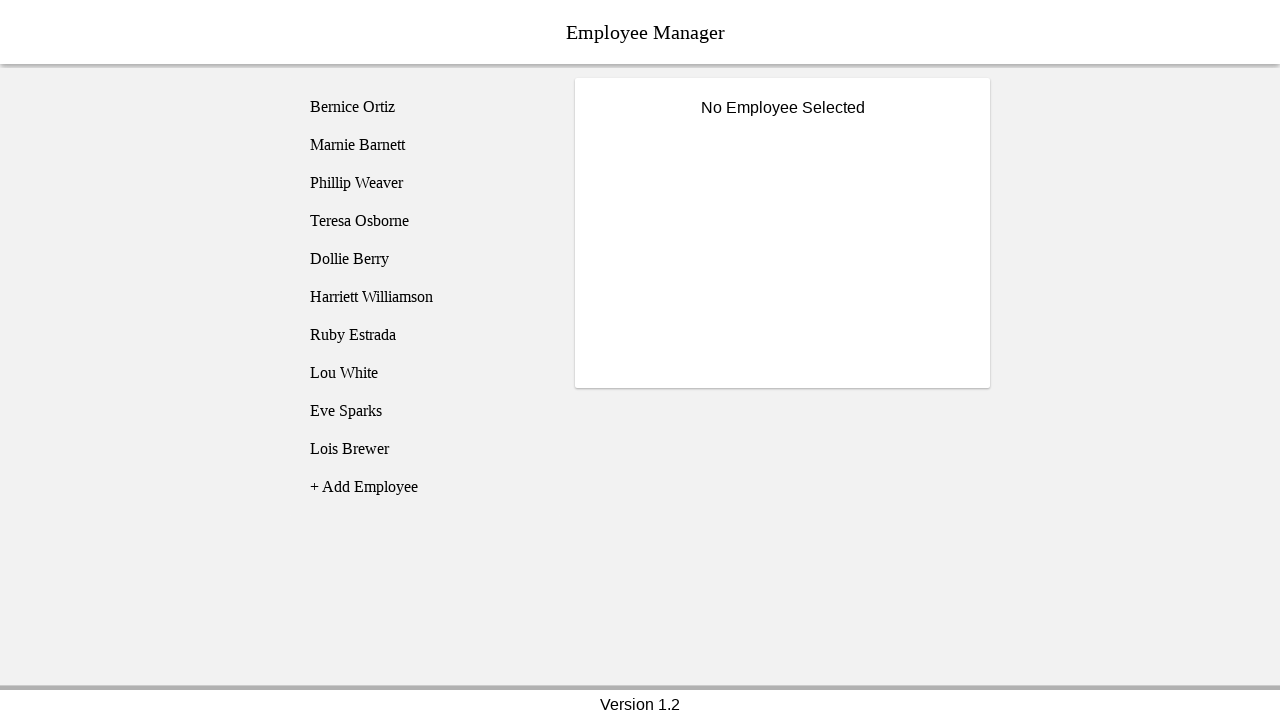

Clicked on Bernice Ortiz employee at (425, 107) on [name='employee1']
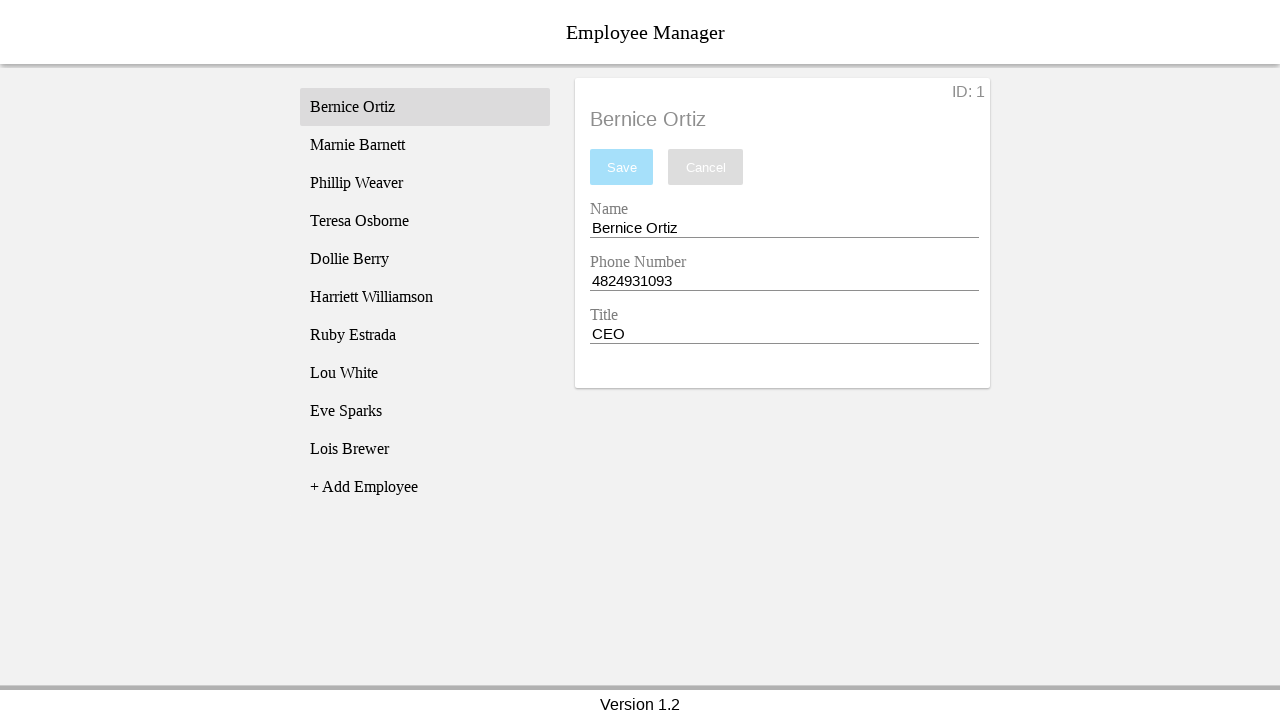

Name input field became visible
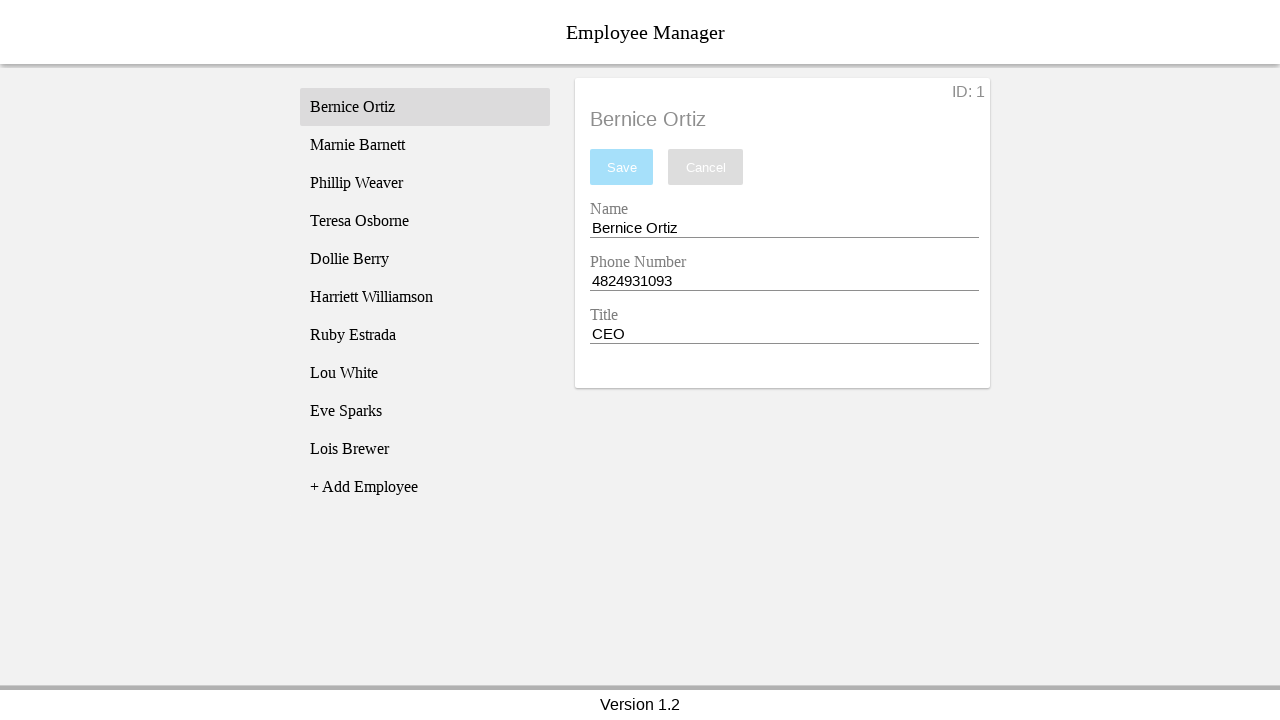

Cleared the name input field on [name='nameEntry']
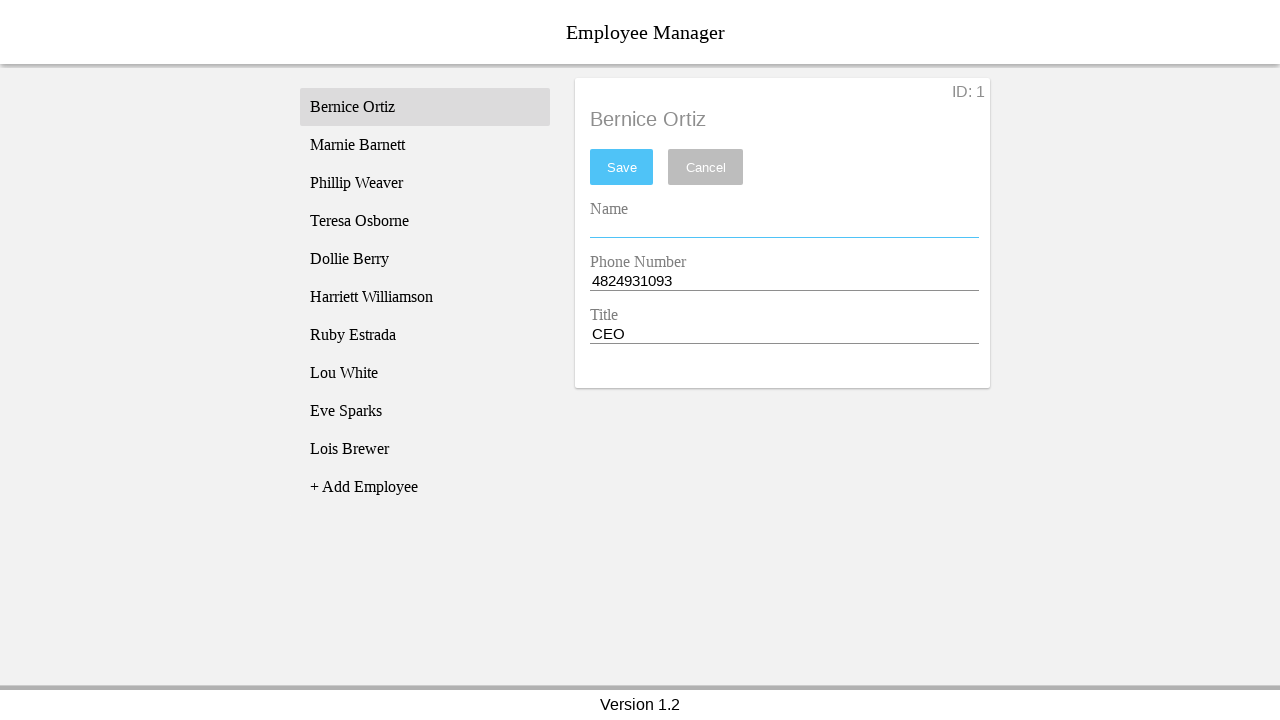

Pressed Space key in name input on [name='nameEntry']
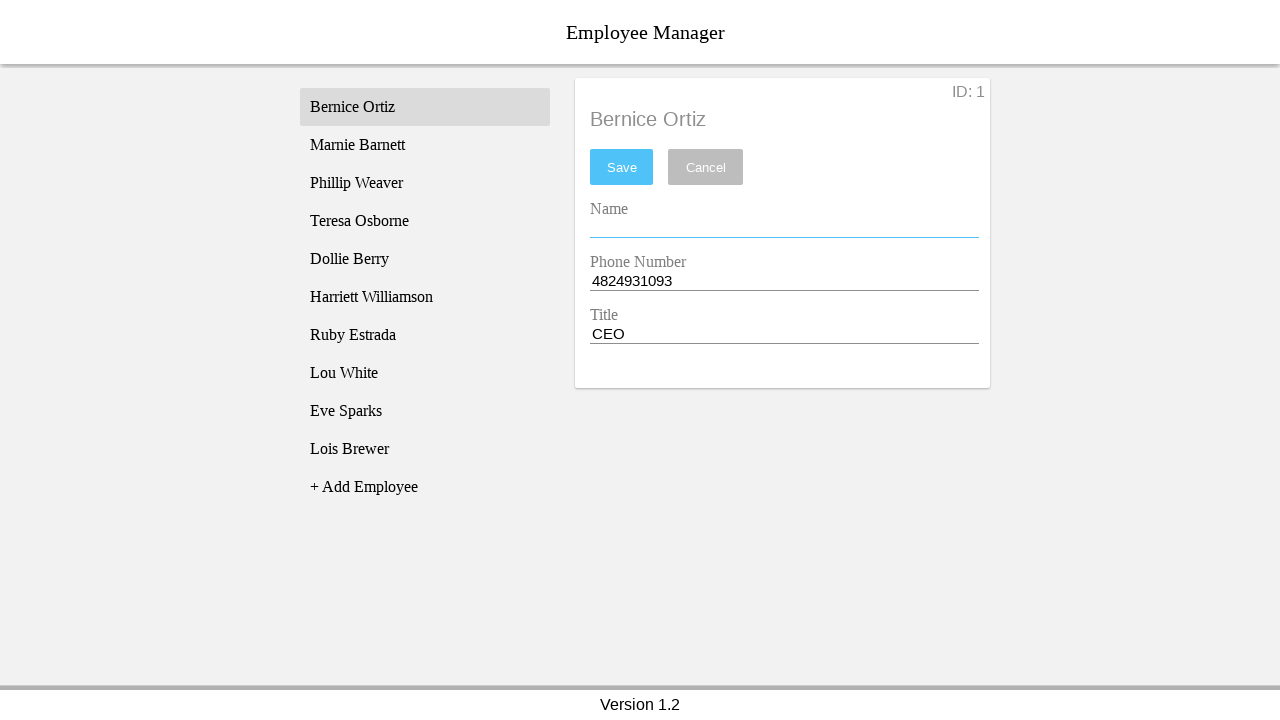

Pressed Backspace key to remove space from name input on [name='nameEntry']
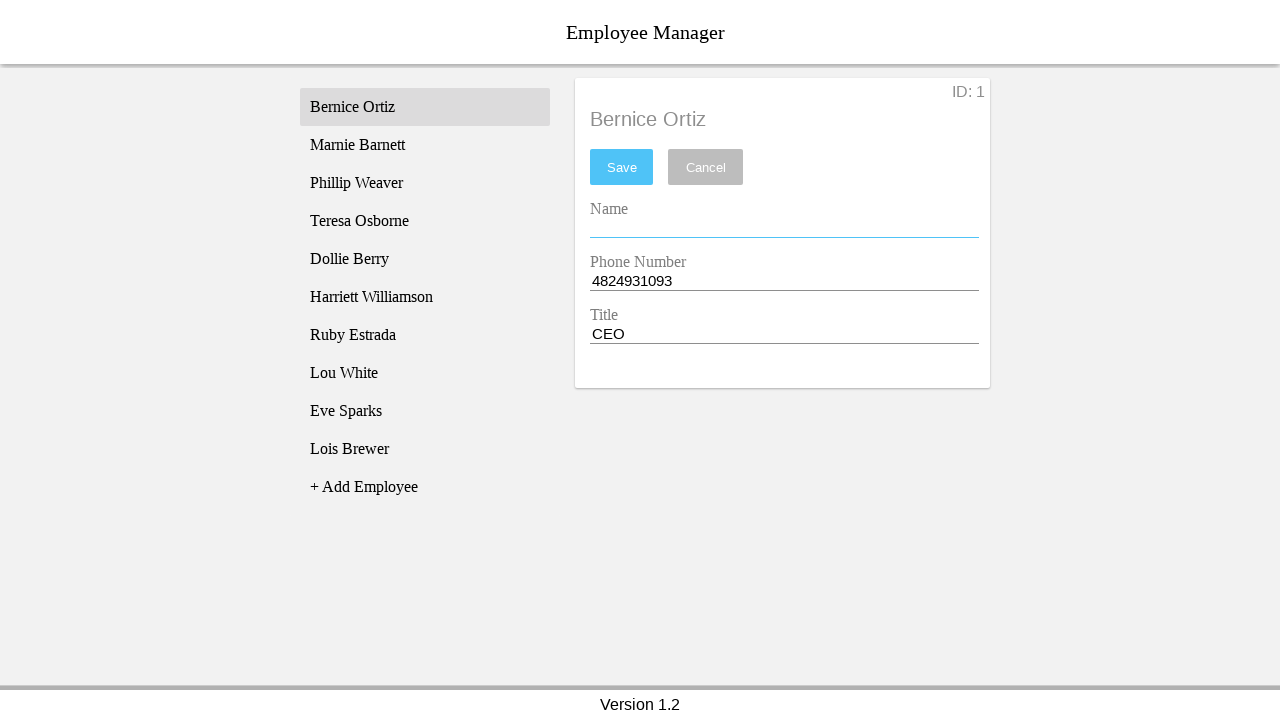

Clicked save button with invalid (empty) name at (622, 167) on #saveBtn
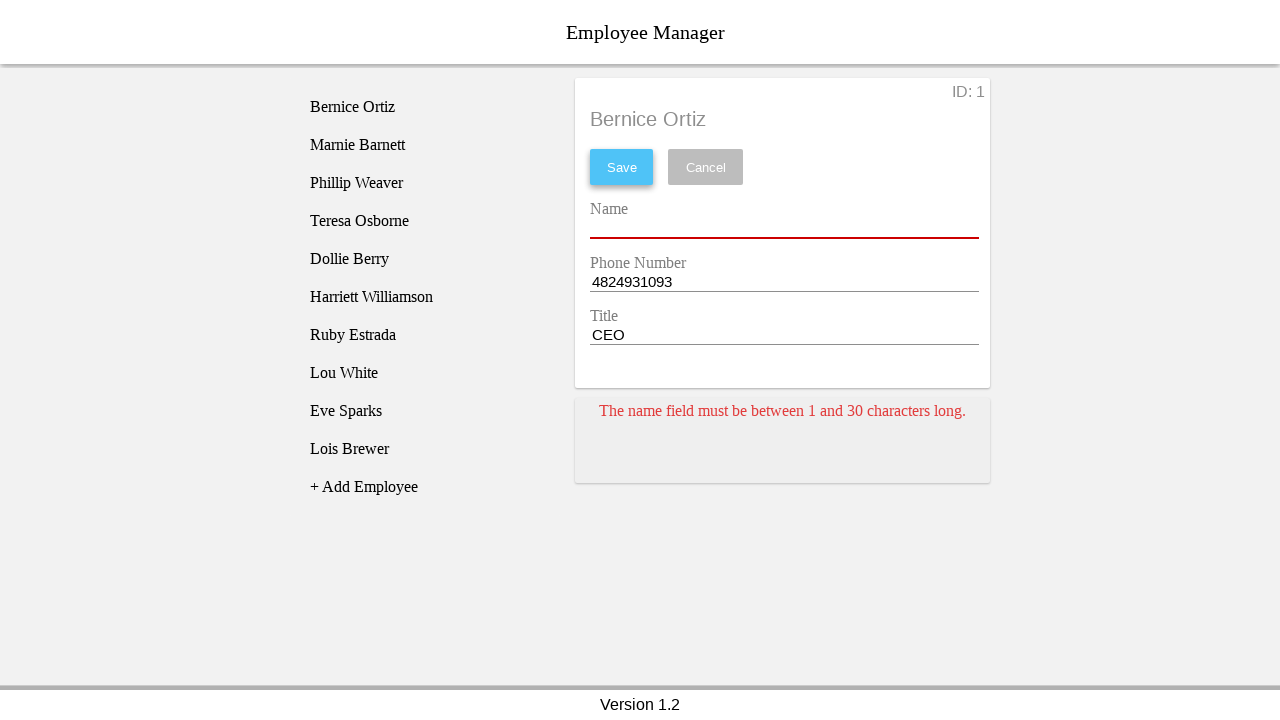

Error message card appeared on screen
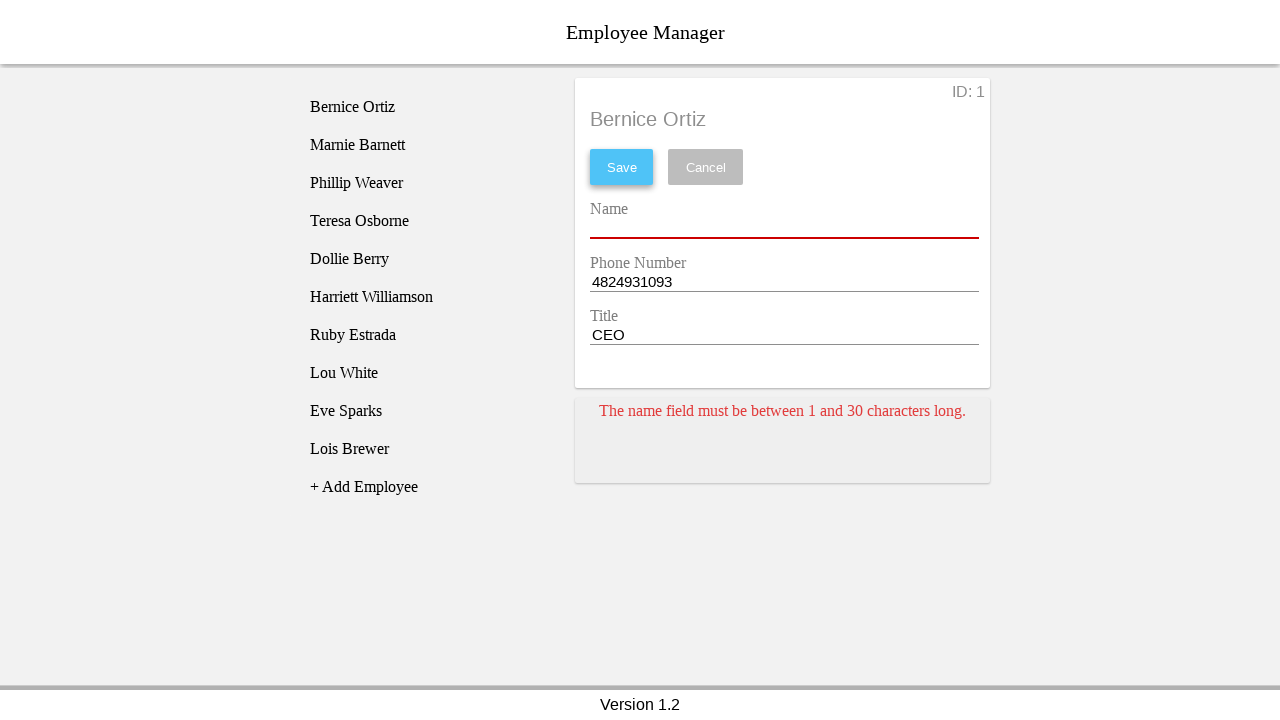

Added a space to the name input field on [name='nameEntry']
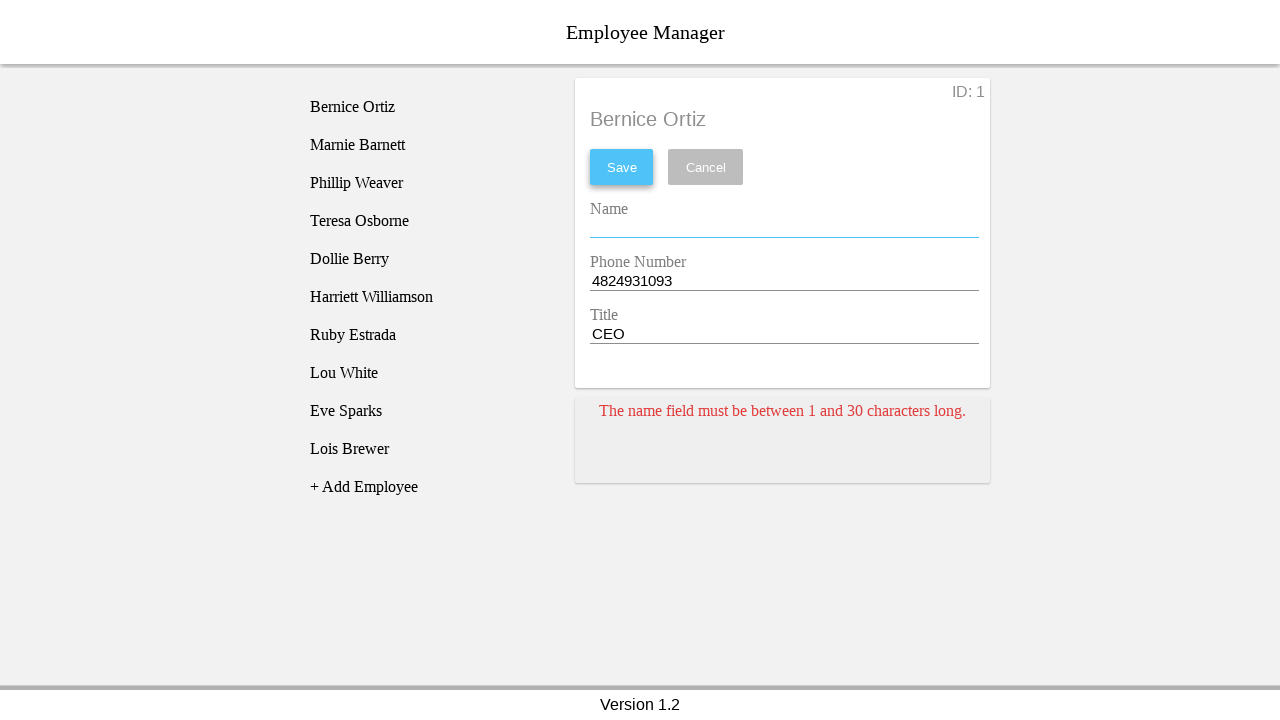

Clicked cancel button to dismiss error message at (706, 167) on [name='cancel']
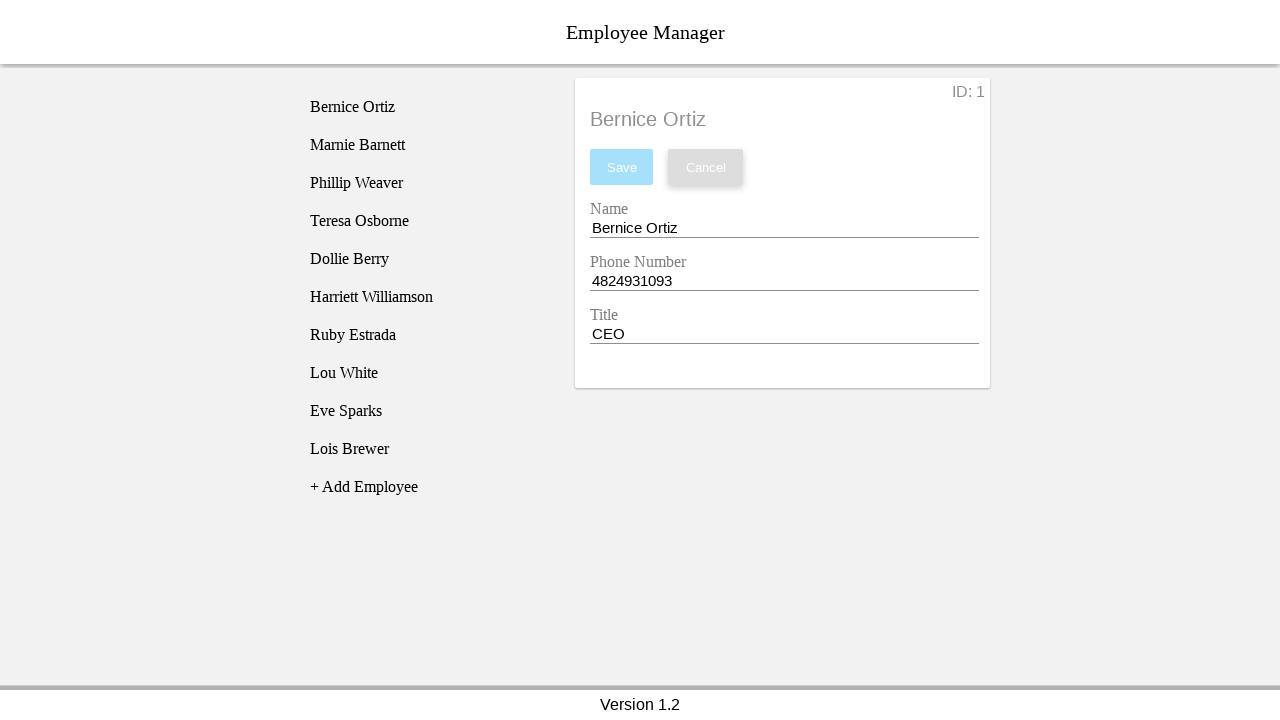

Error message card was successfully dismissed
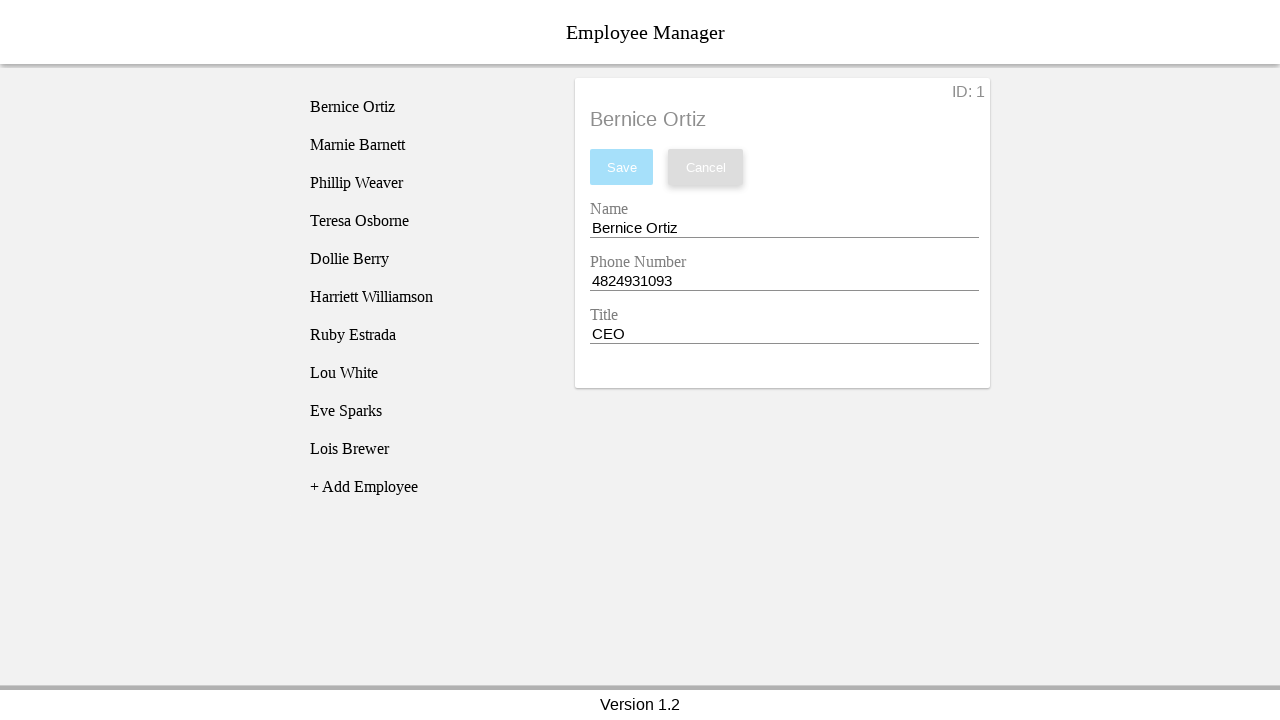

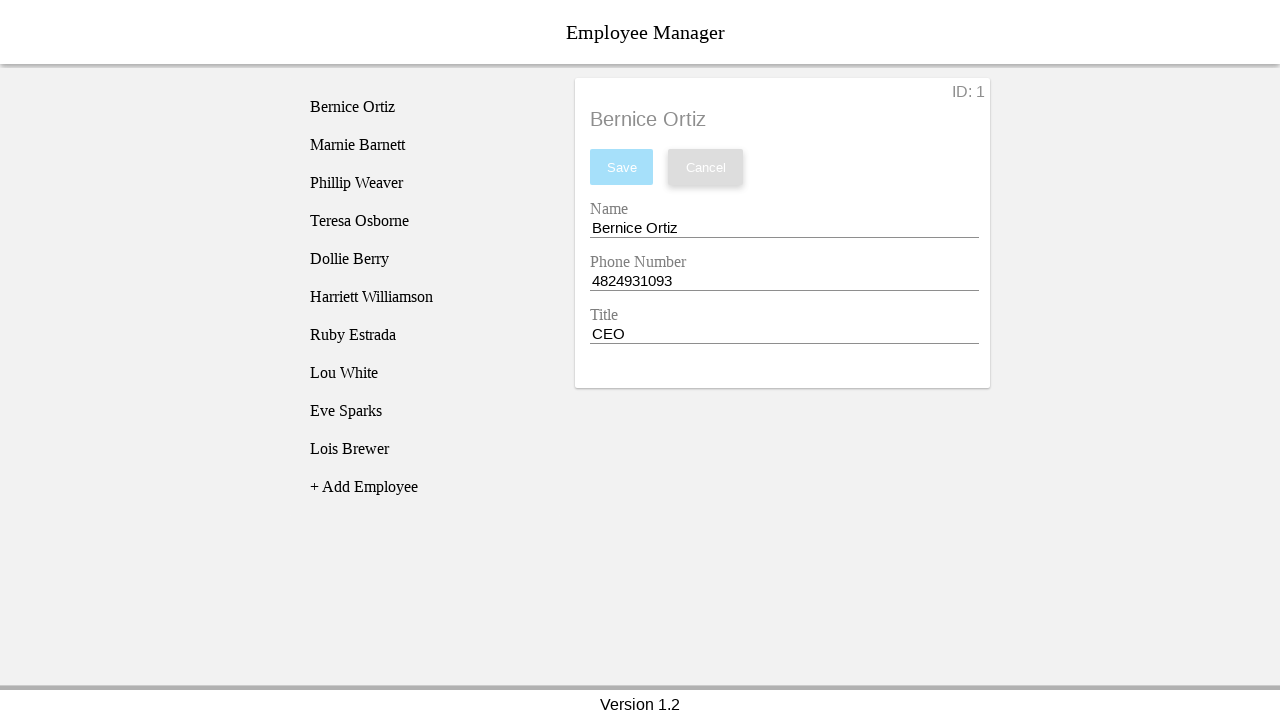